Tests dynamic button text update by entering text in an input field and clicking a button to update its label

Starting URL: http://uitestingplayground.com/textinput

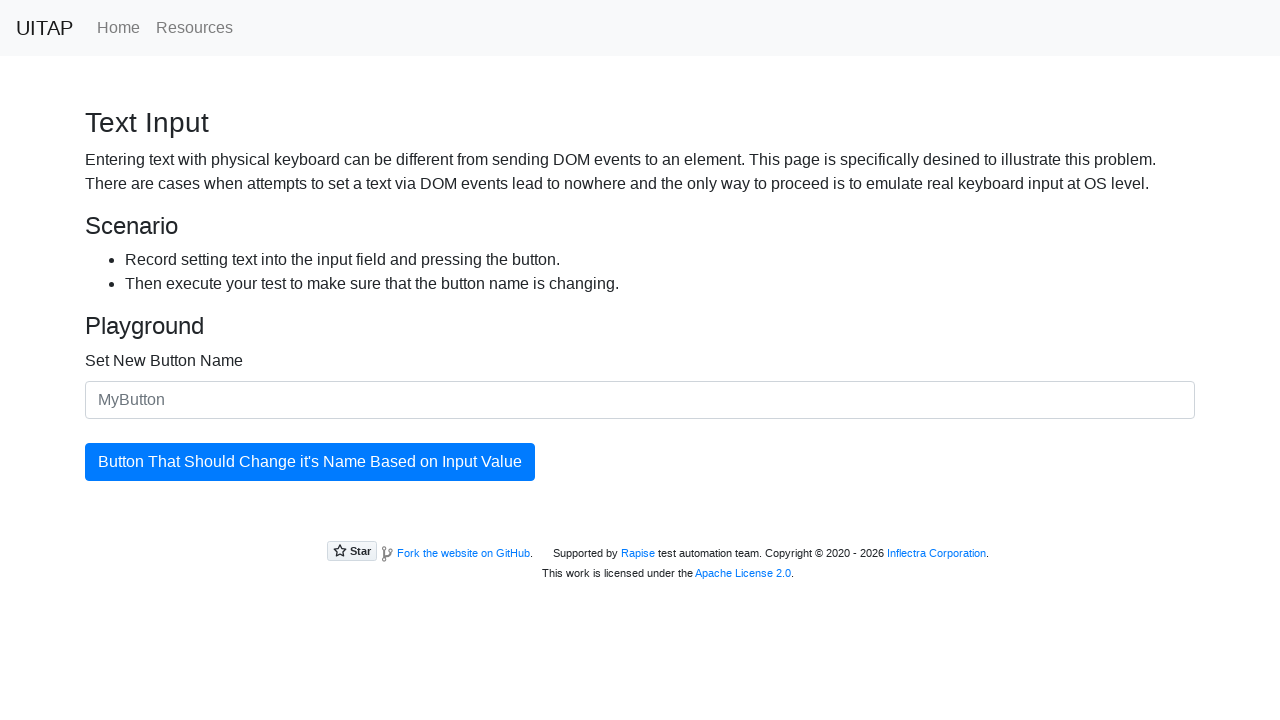

Entered 'SkyPro' in the input field on #newButtonName
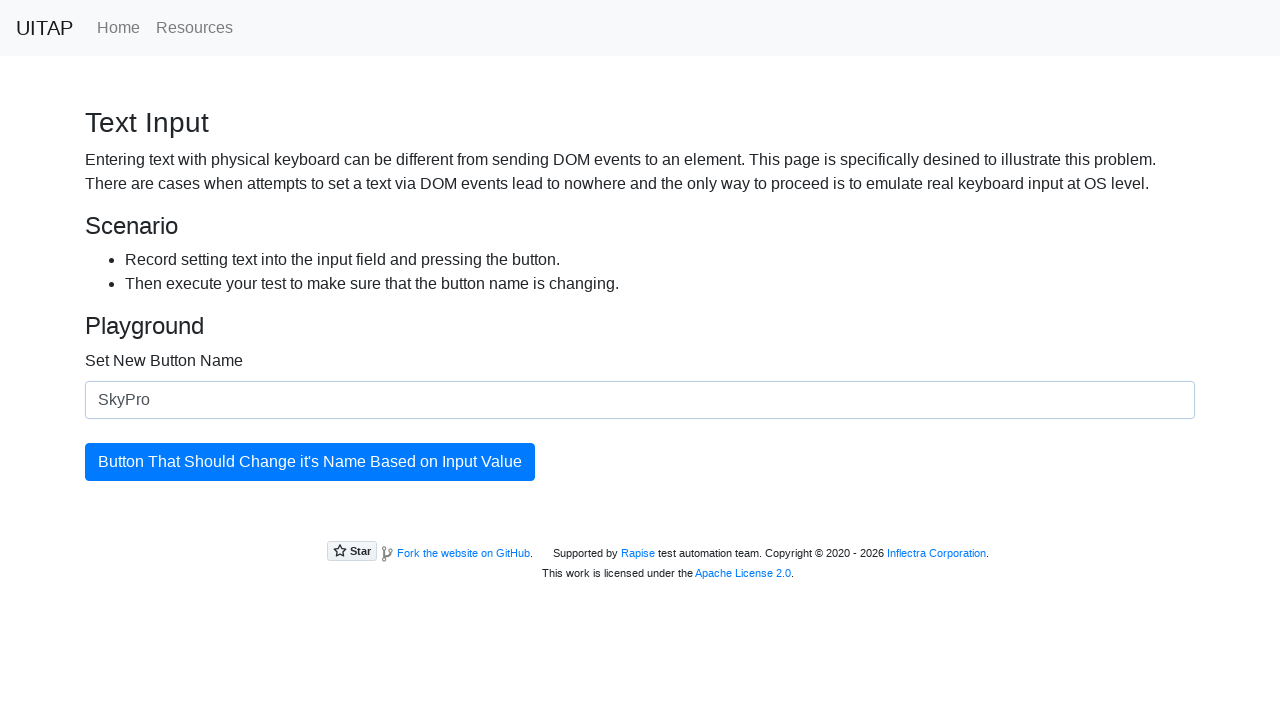

Clicked the button to update its text at (310, 462) on #updatingButton
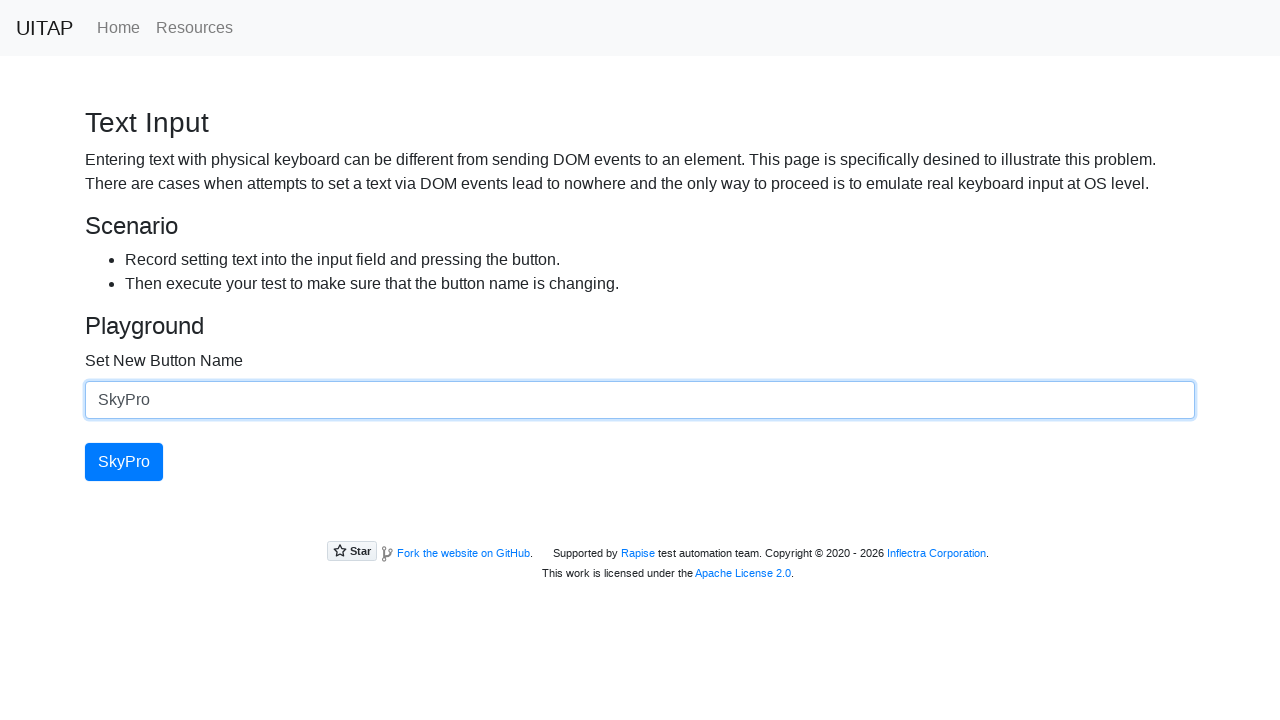

Button text successfully updated to 'SkyPro'
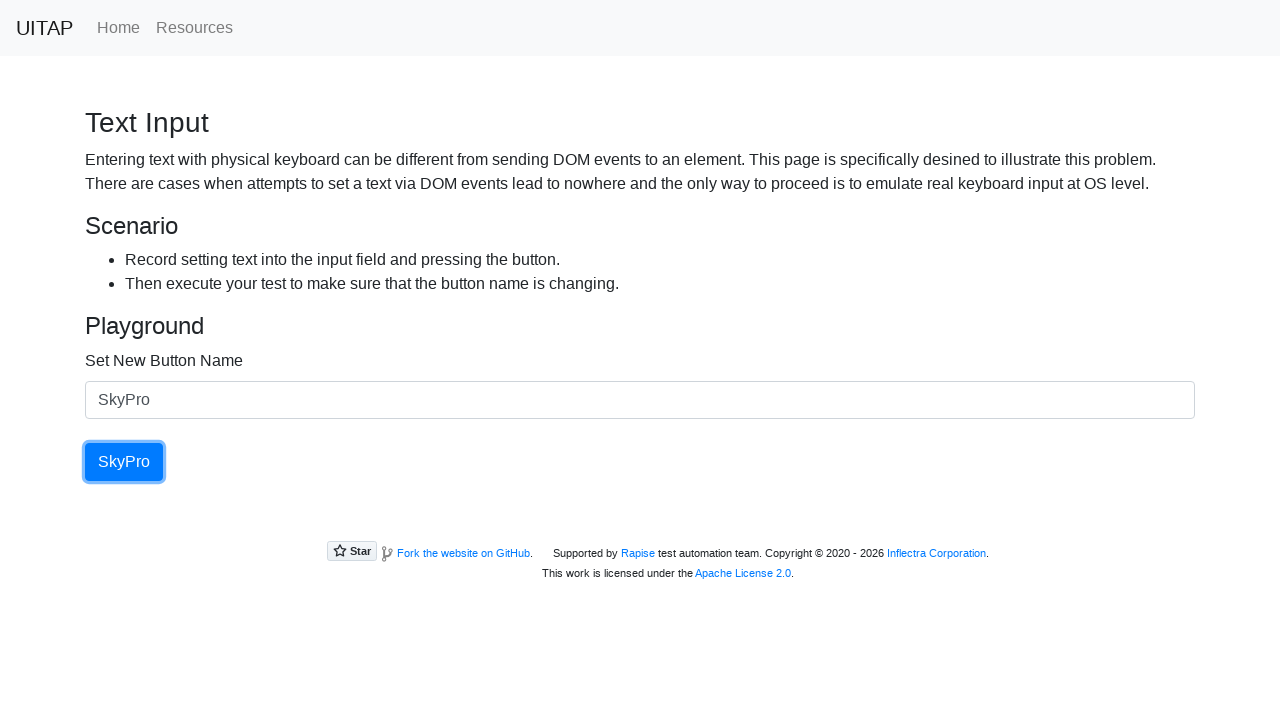

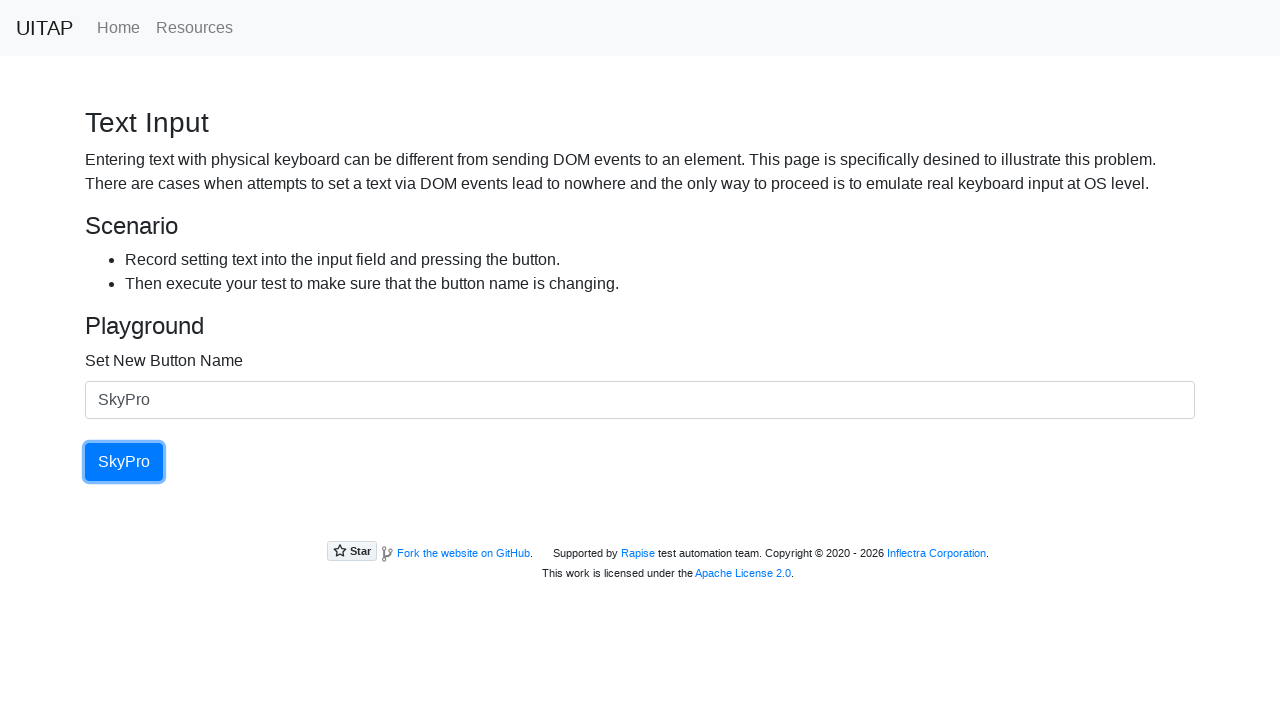